Verifies that the page title matches the expected value

Starting URL: https://klockren.nu

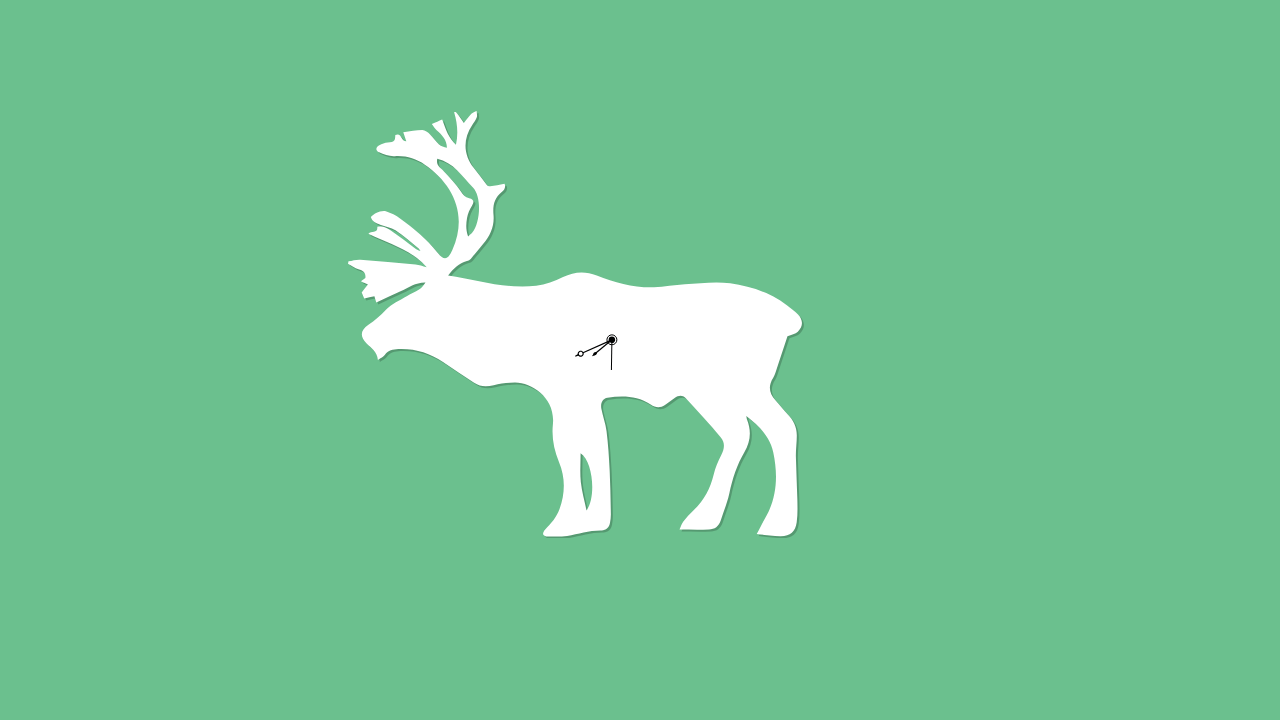

Navigated to https://klockren.nu
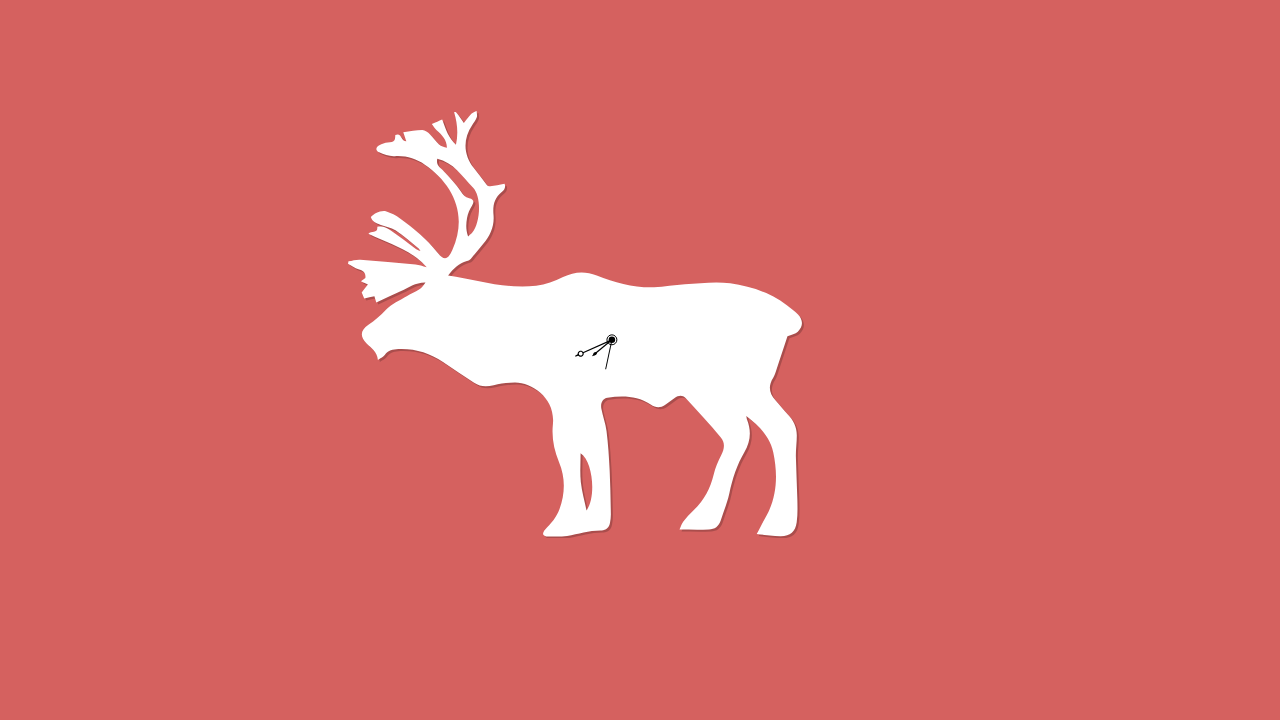

Verified page title matches expected value 'Klockren'
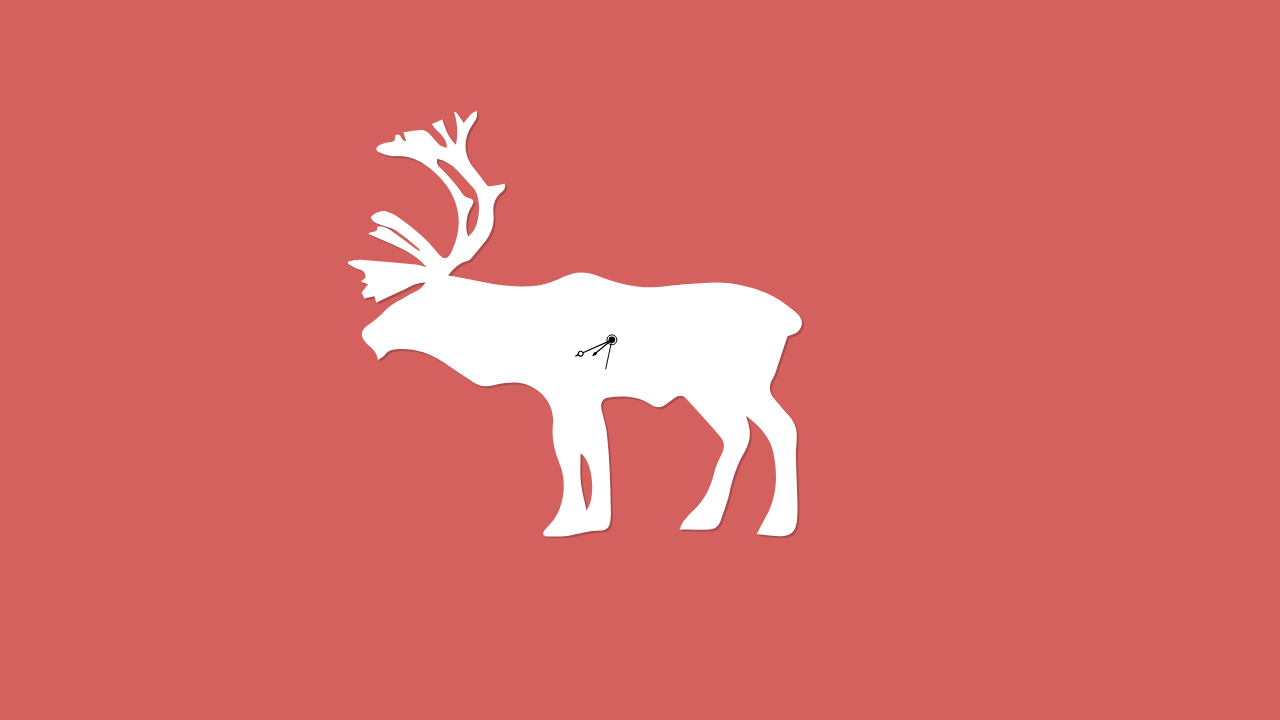

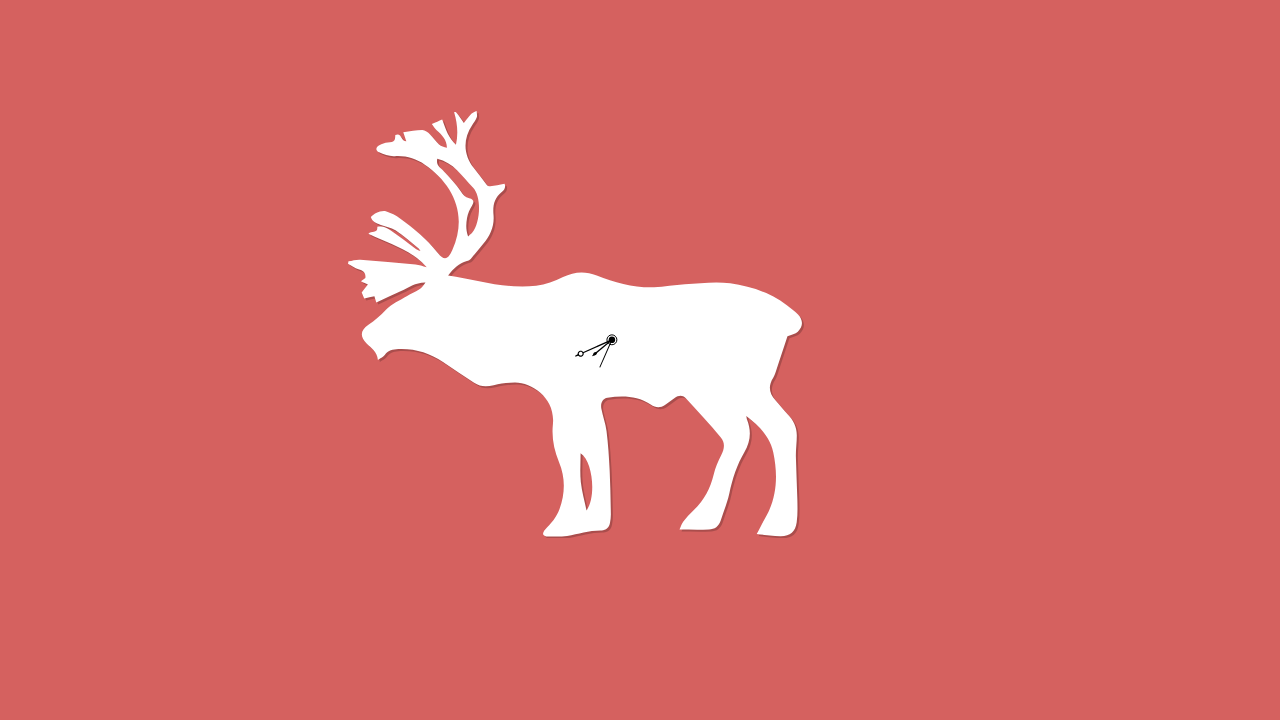